Tests a registration form by filling in name, email, phone, and address fields, then submitting the form and verifying successful registration message

Starting URL: http://suninjuly.github.io/registration2.html

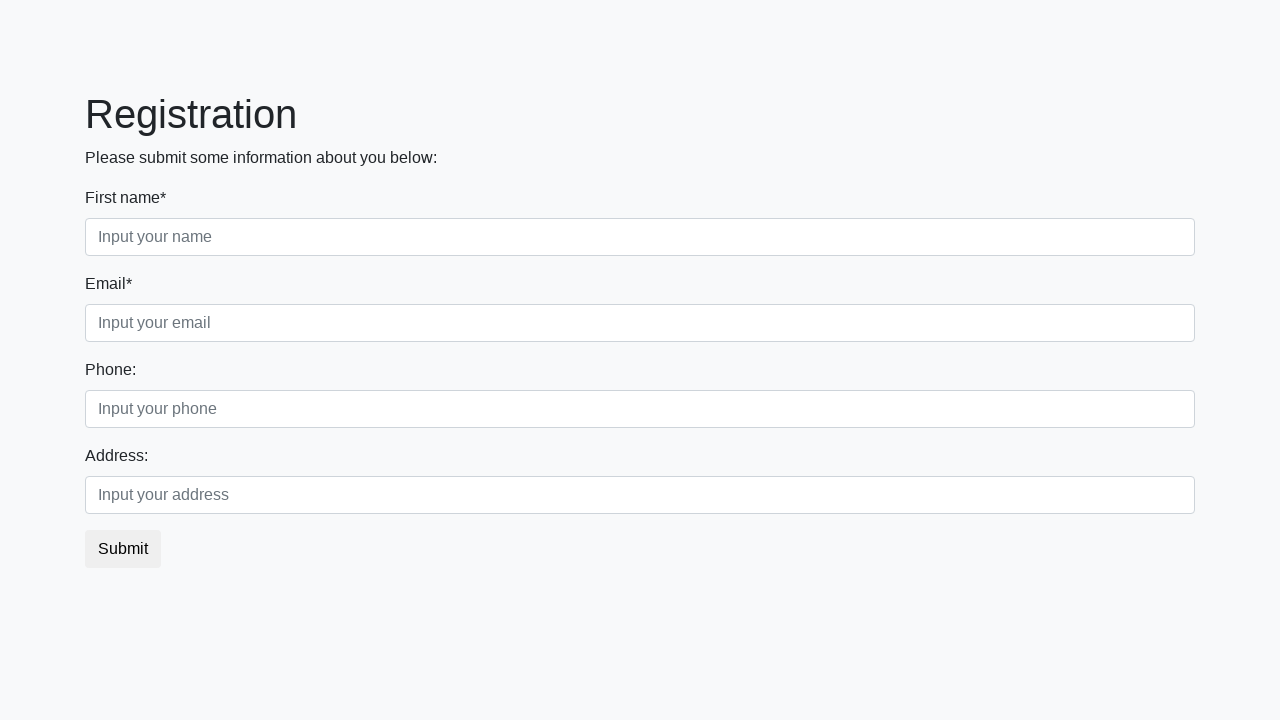

Filled name field with 'Ivan' on //input[@placeholder='Input your name']
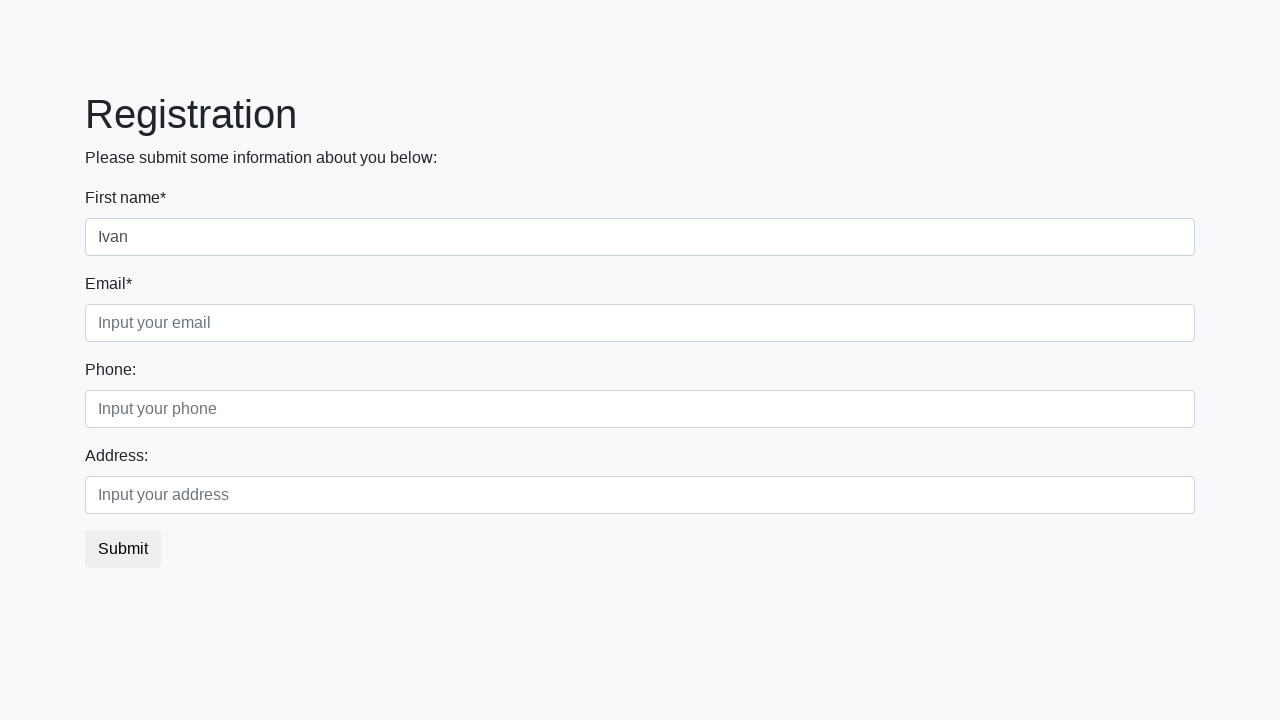

Filled email field with 'test.user@example.com' on //input[@placeholder='Input your email']
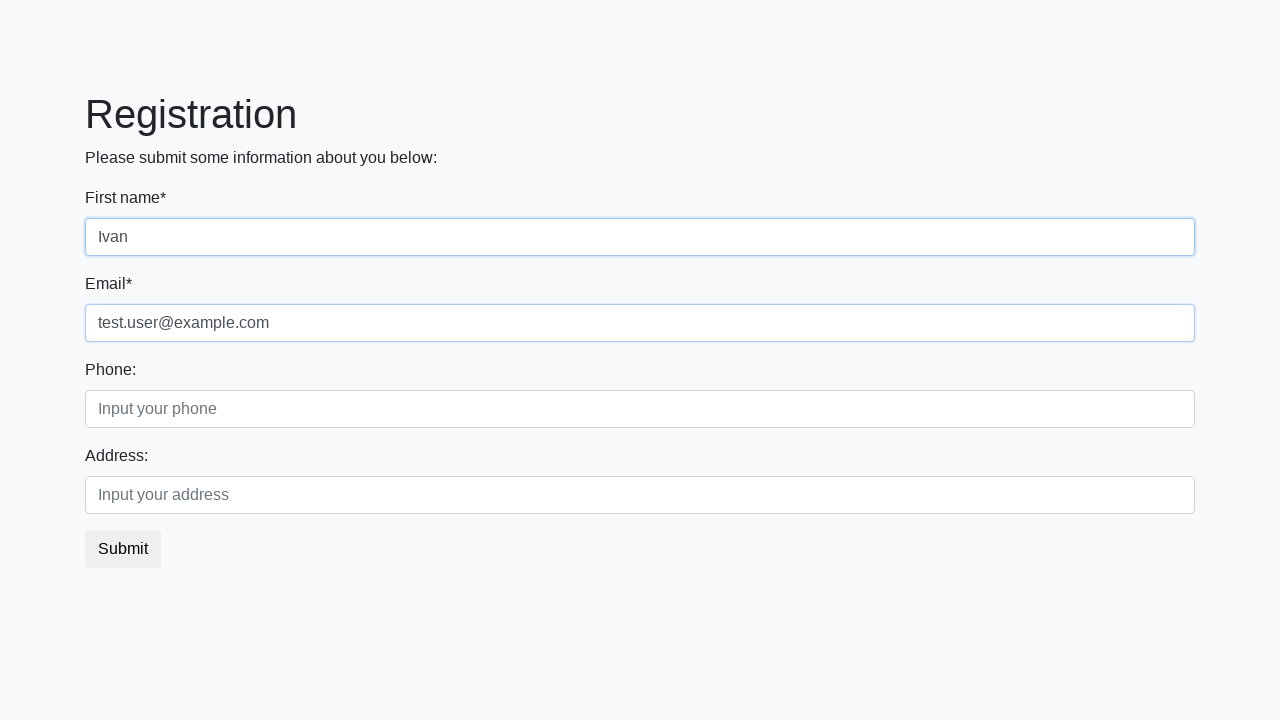

Filled phone field with '555-123-4567' on //input[@placeholder='Input your phone']
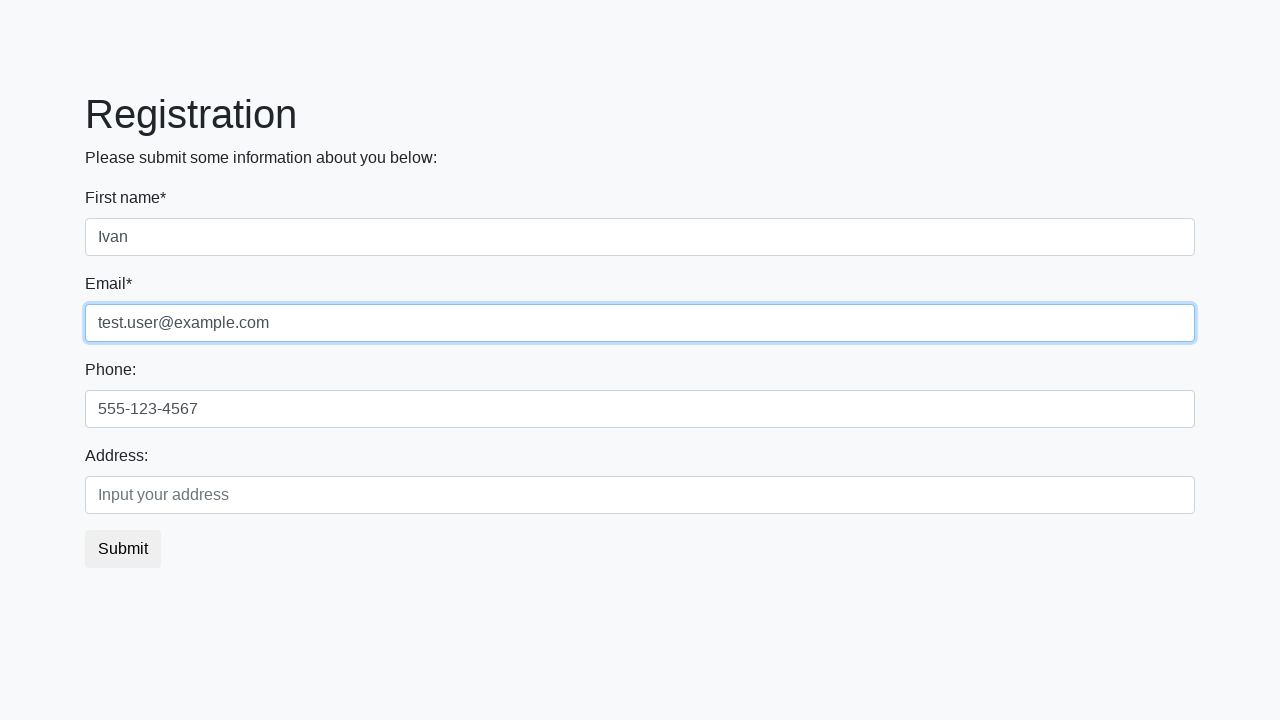

Filled address field with '123 Test Street' on //input[@placeholder='Input your address']
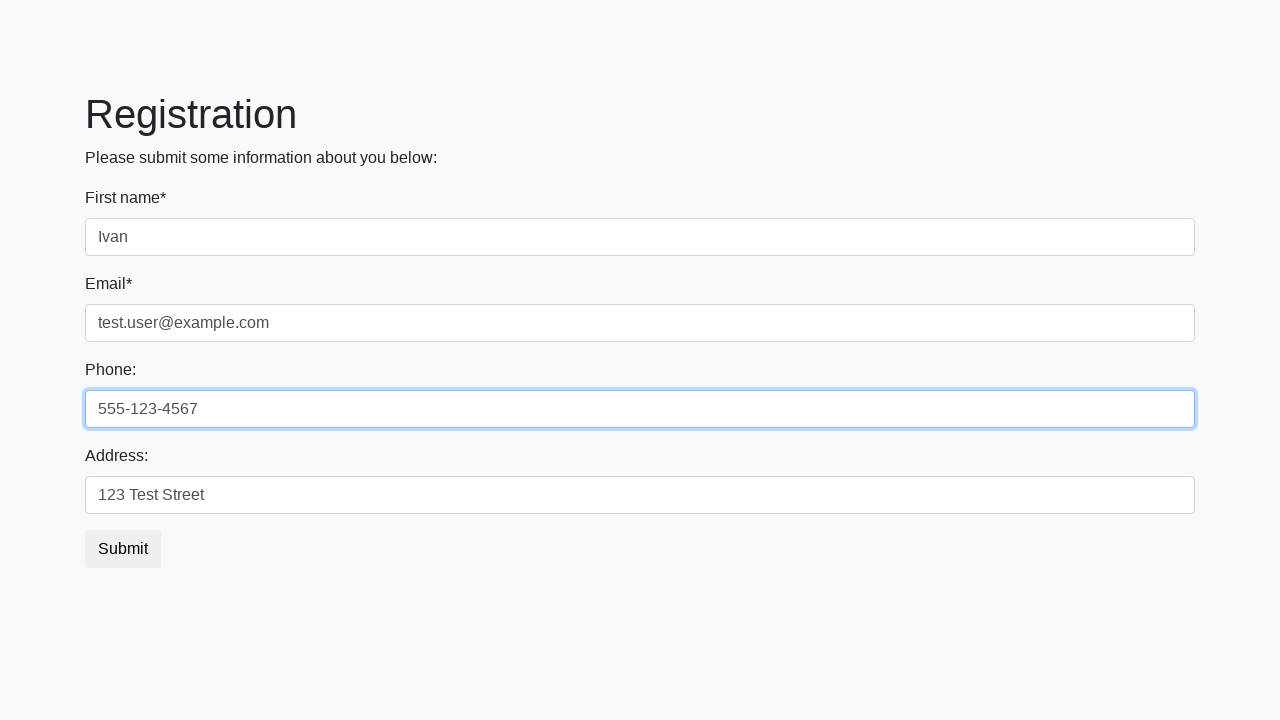

Clicked submit button to register at (123, 549) on button.btn
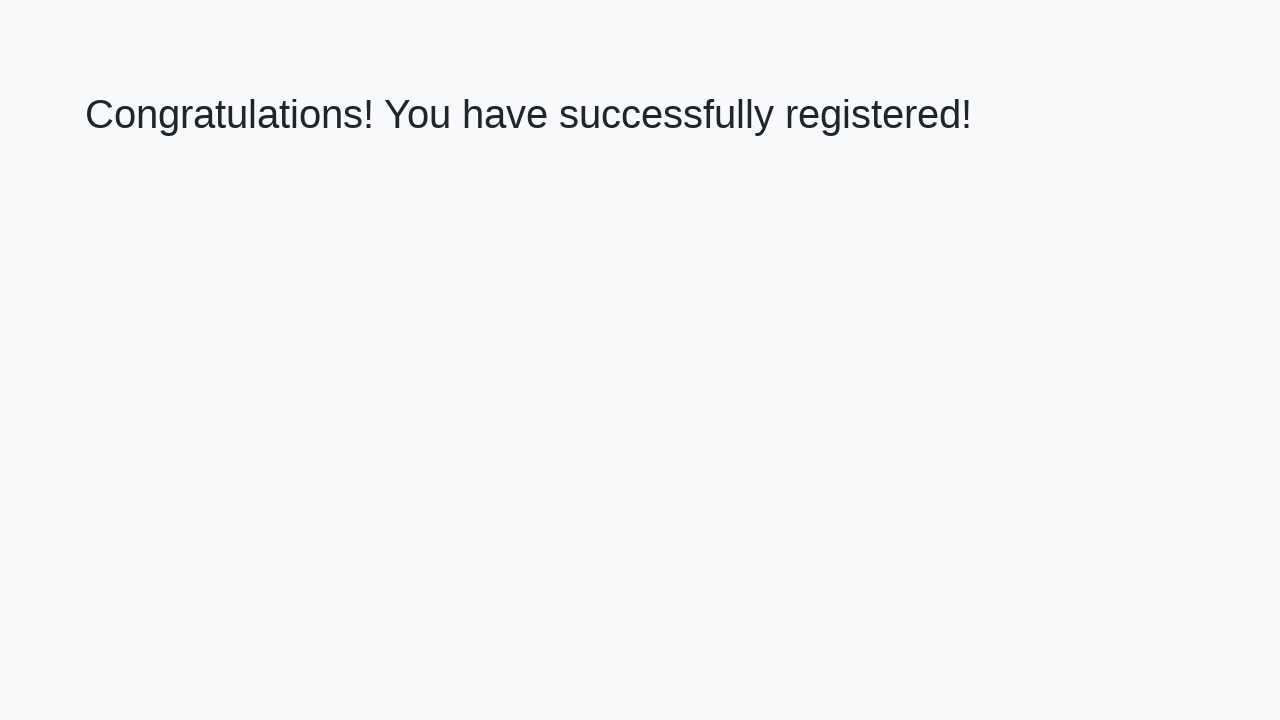

Success heading element appeared
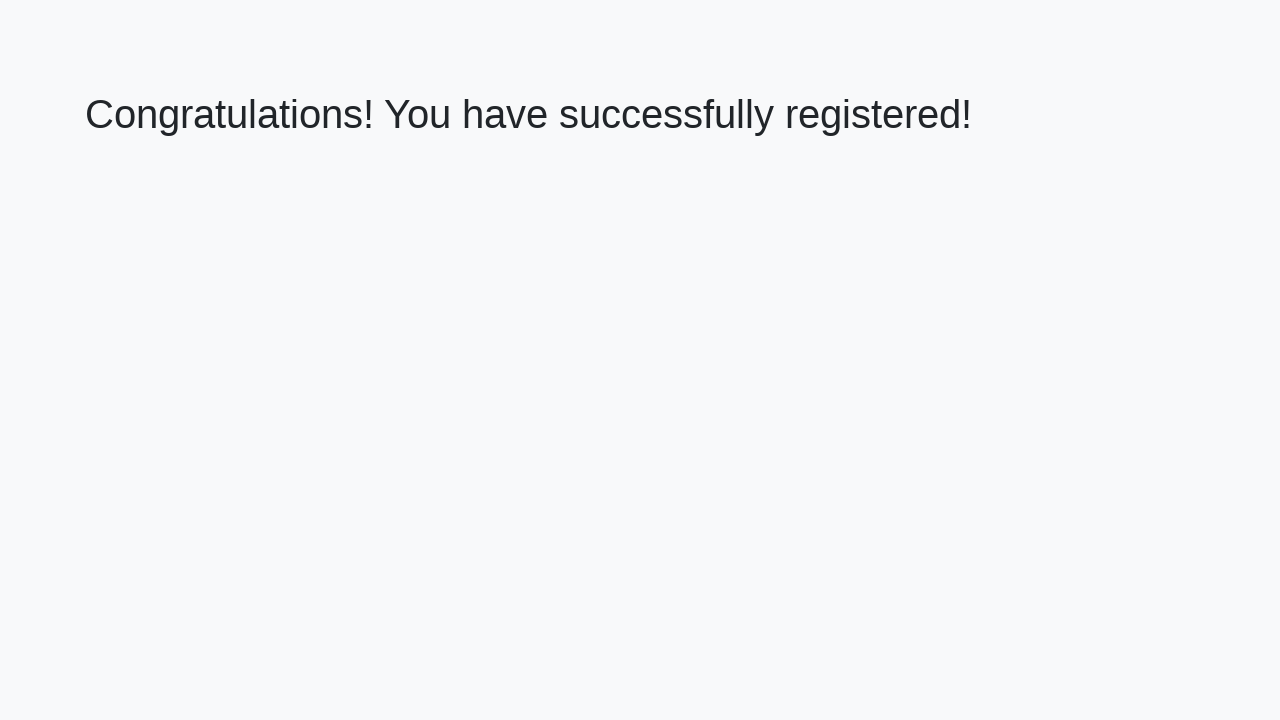

Verified successful registration message: 'Congratulations! You have successfully registered!'
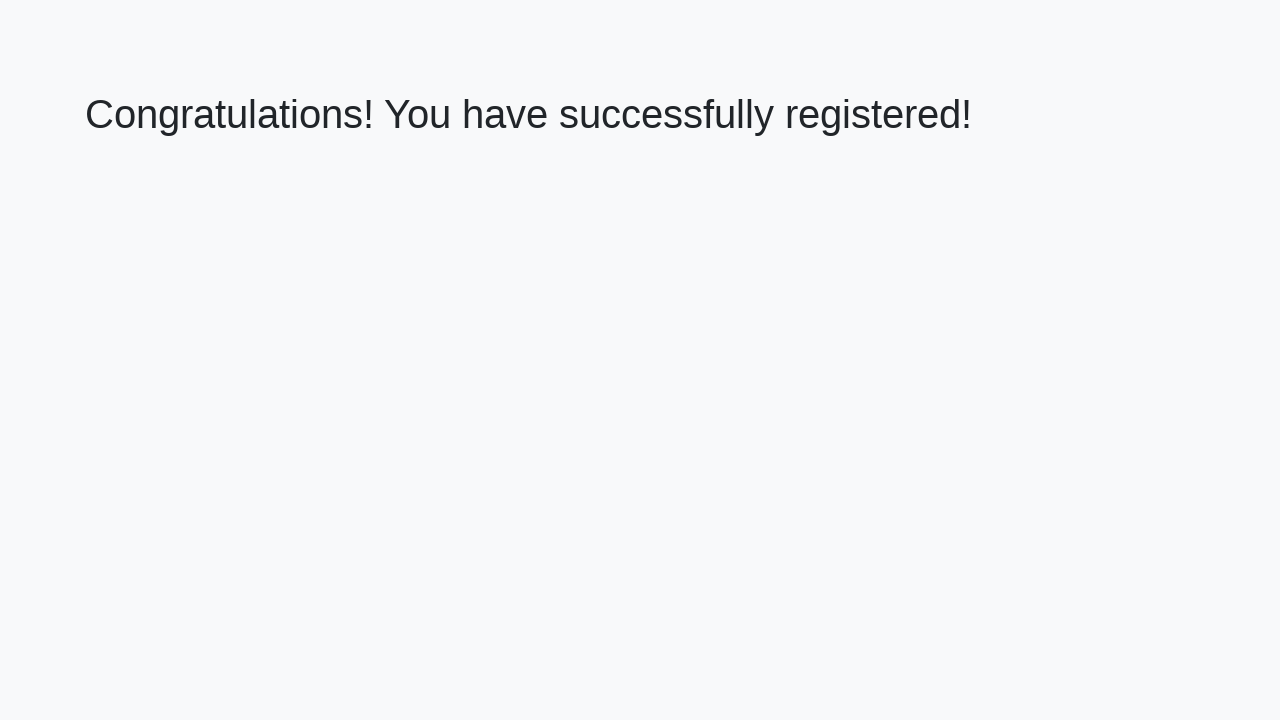

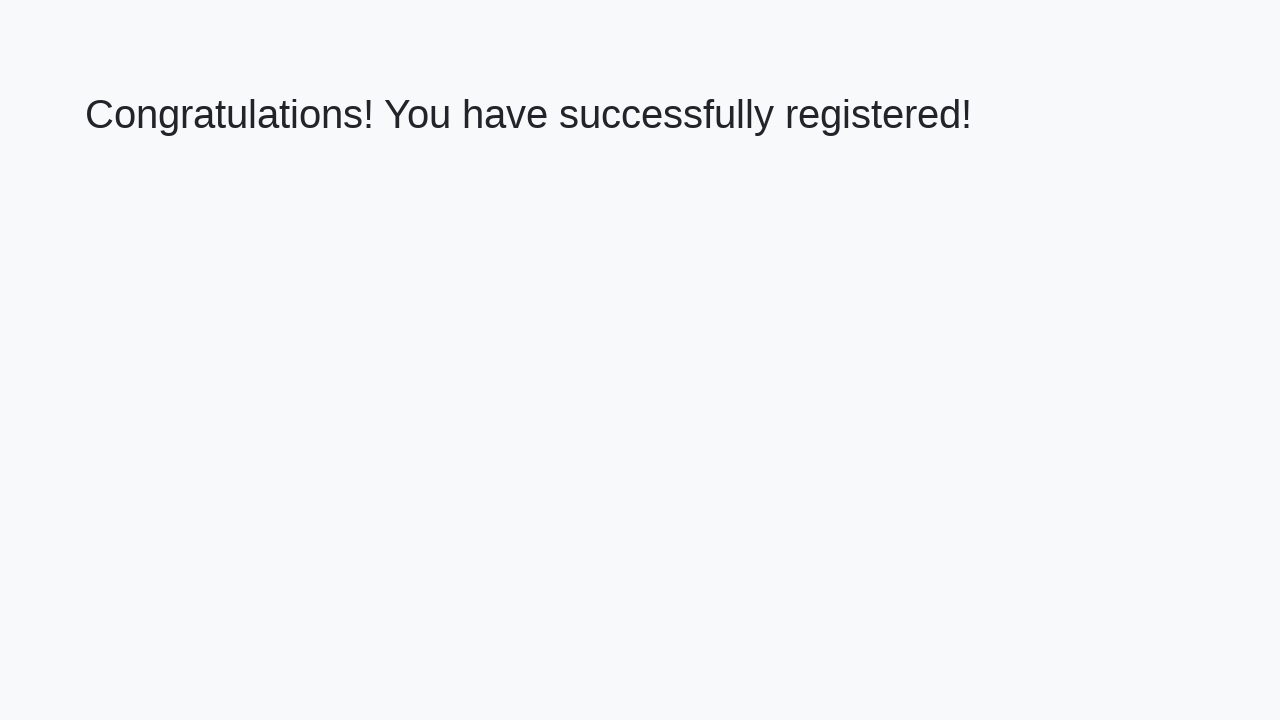